Tests a simple form by filling in first name, last name, city, and country fields using different locator strategies (tag name, name, class, id), then submits the form by clicking the button.

Starting URL: http://suninjuly.github.io/simple_form_find_task.html

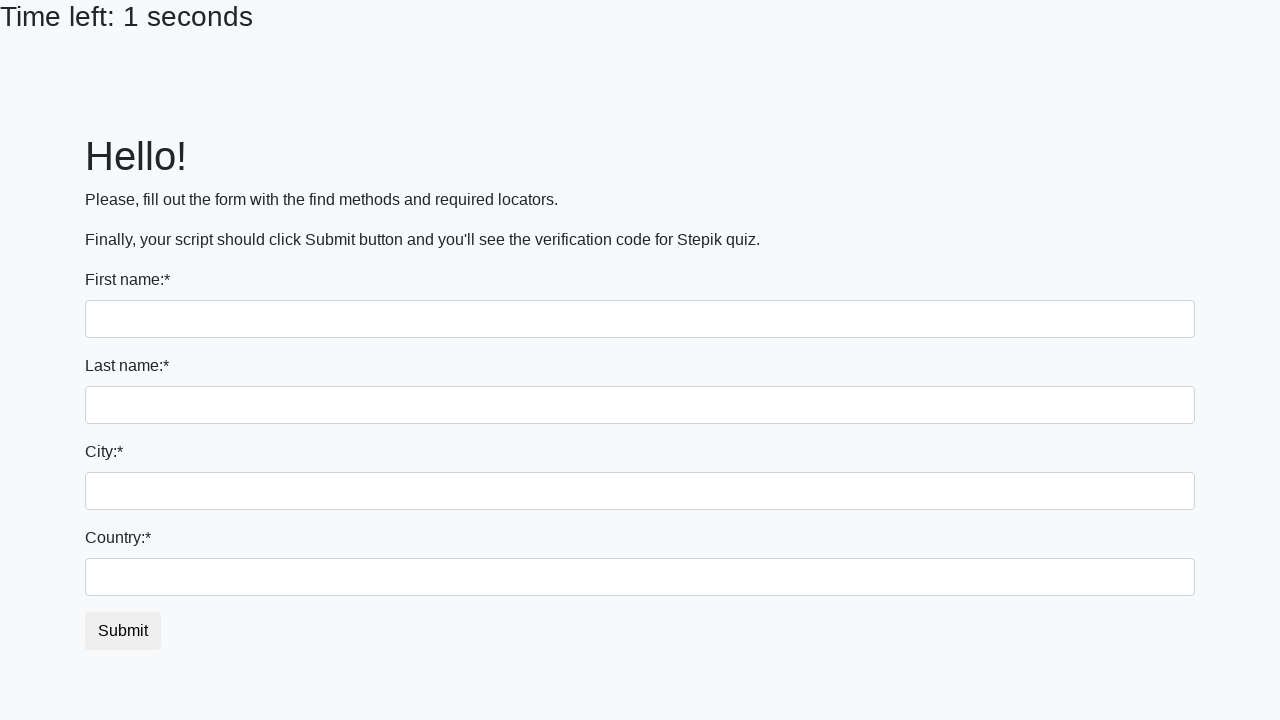

Filled first name field with 'Ivan' using tag selector on input
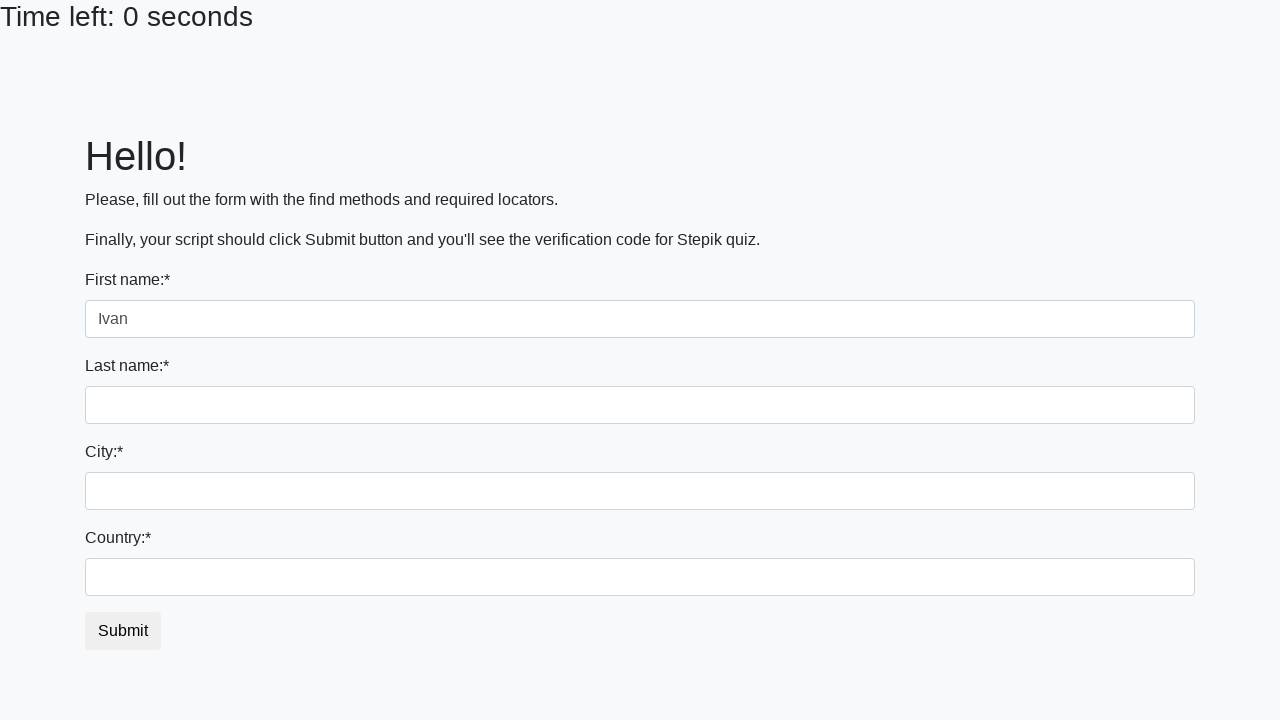

Filled last name field with 'Petrov' using name attribute selector on input[name='last_name']
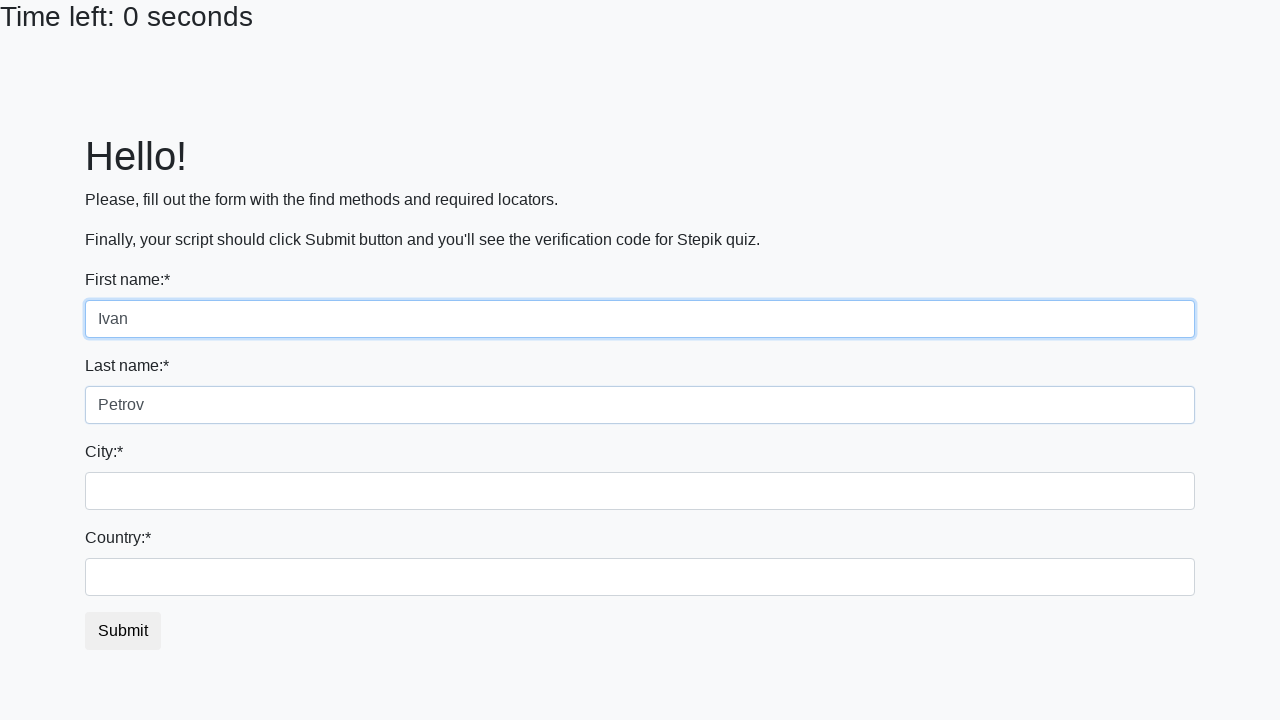

Filled city field with 'Smolensk' using class selector on .city
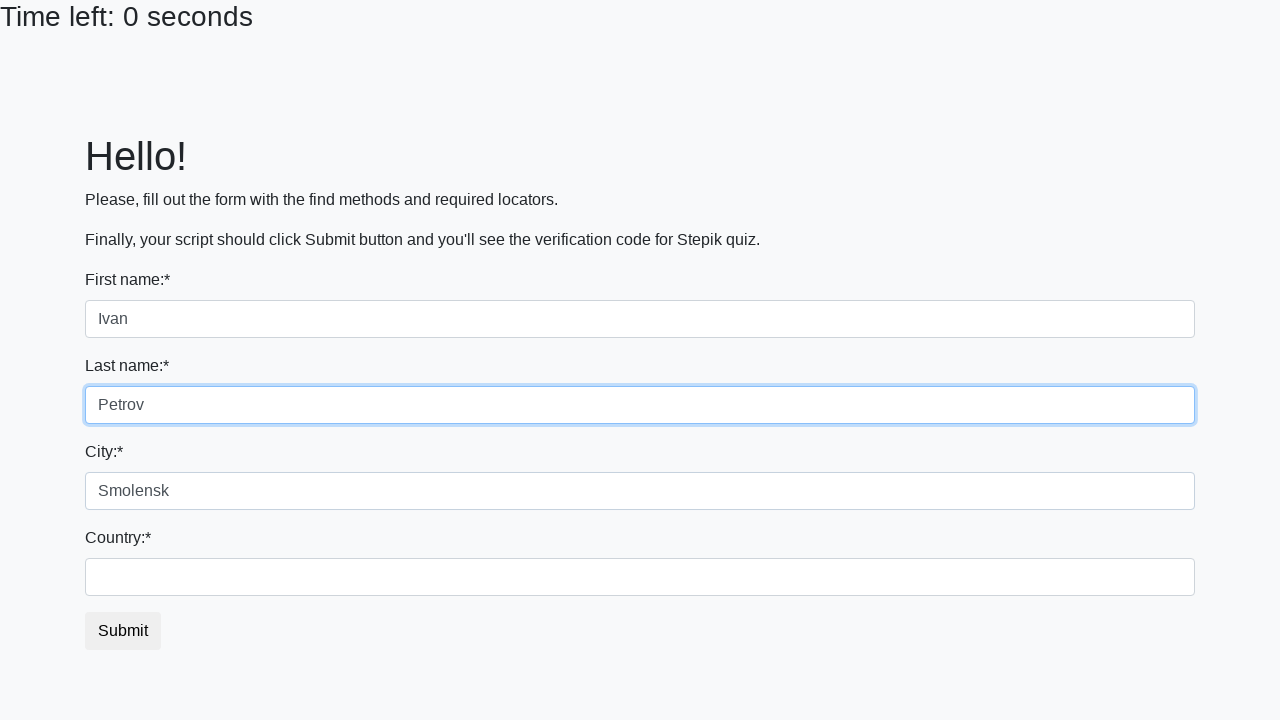

Filled country field with 'Russia' using ID selector on #country
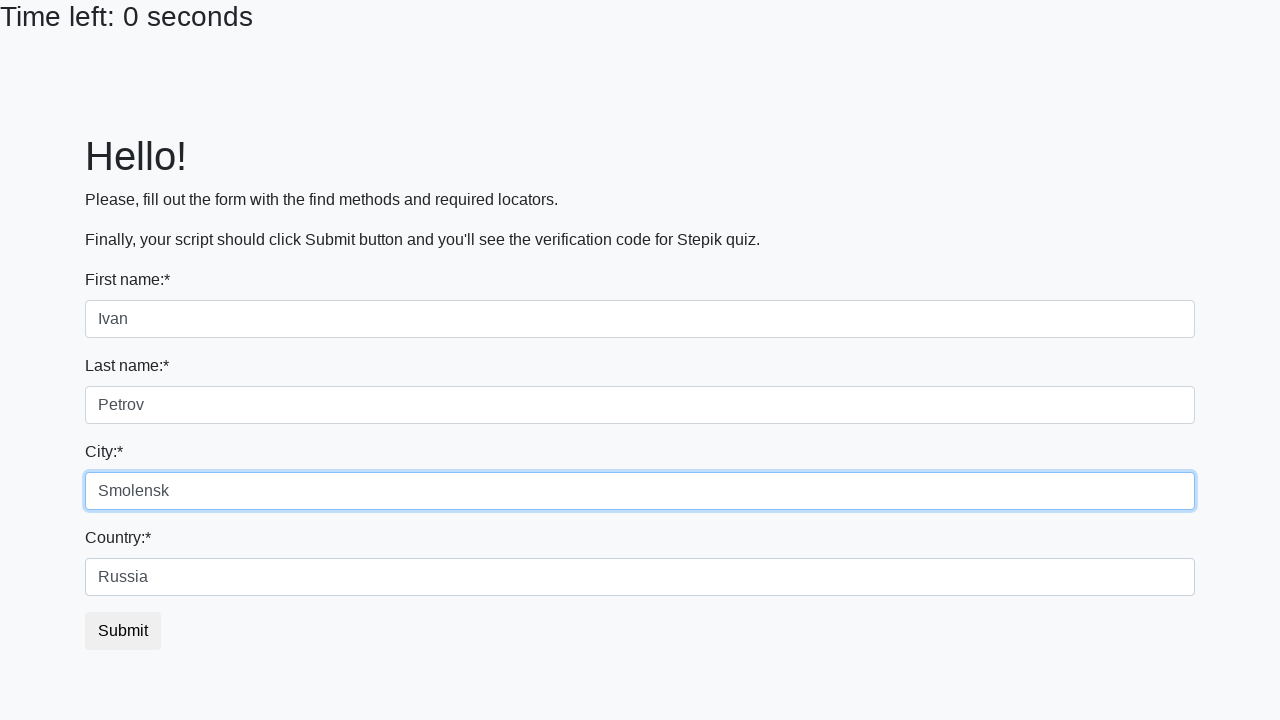

Clicked the submit button to submit the form at (123, 631) on button.btn
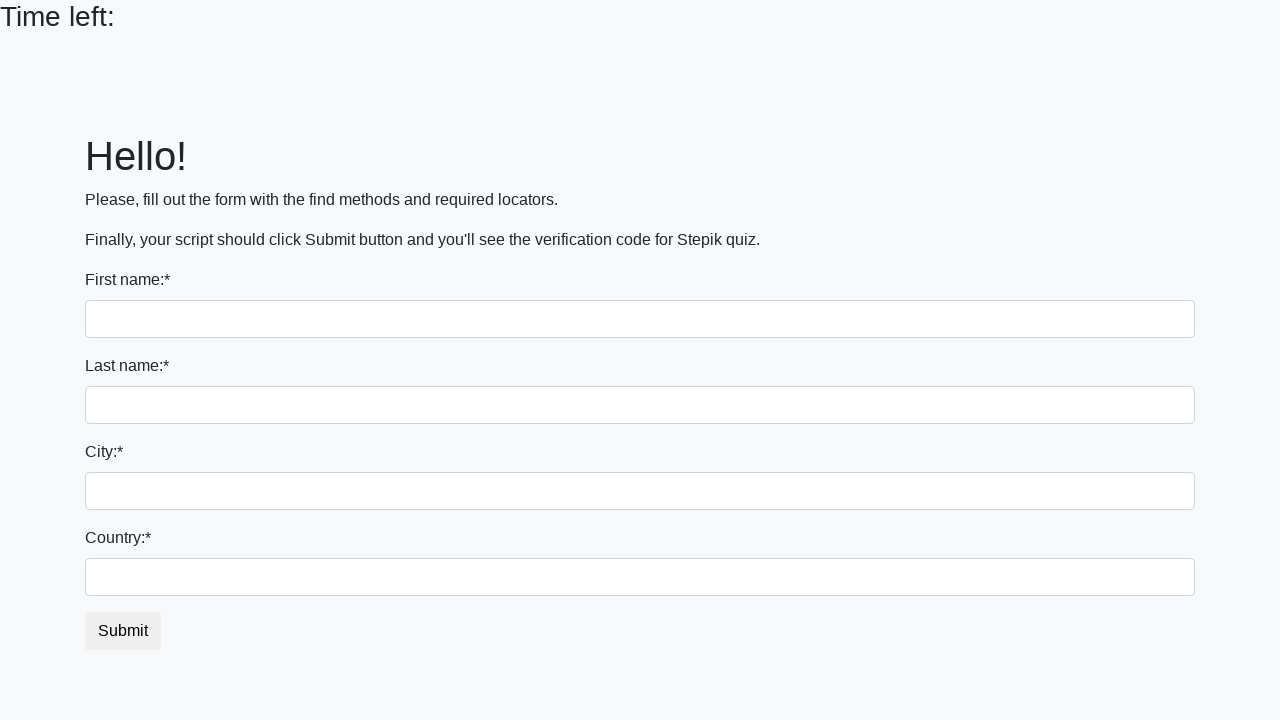

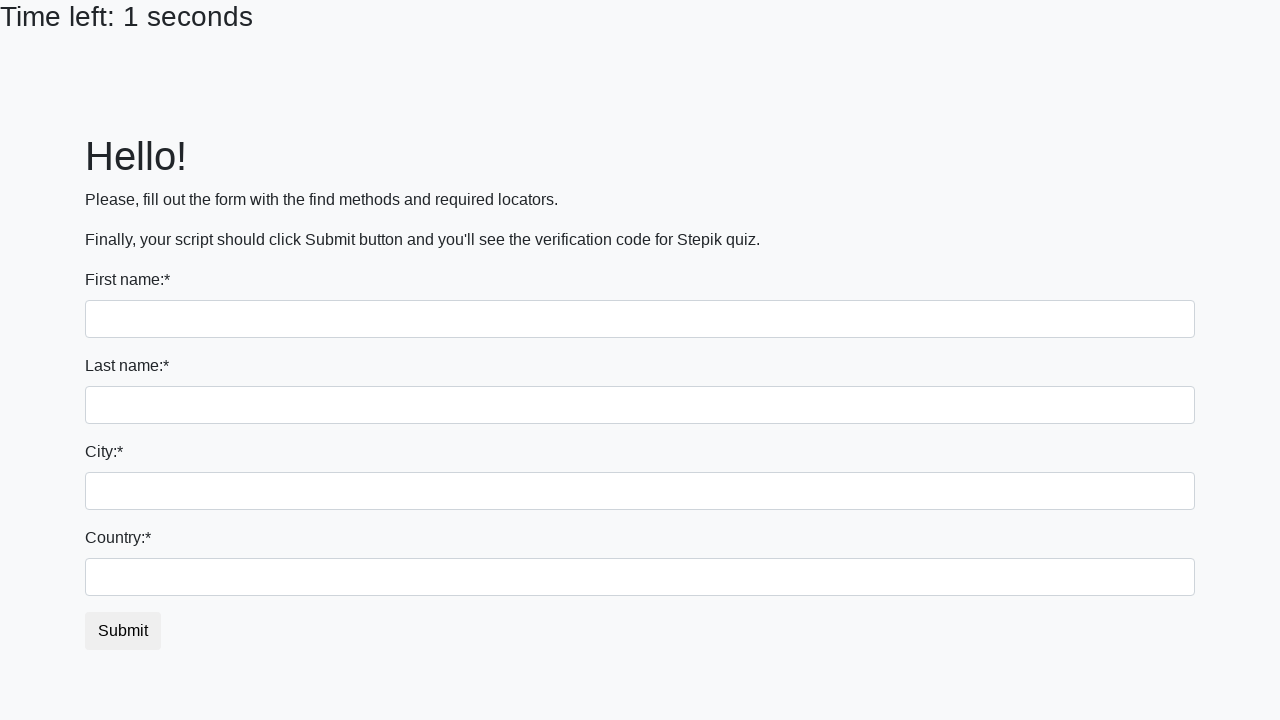